Tests reading data from a web table by locating the table and extracting text from the third column

Starting URL: https://rahulshettyacademy.com/AutomationPractice/

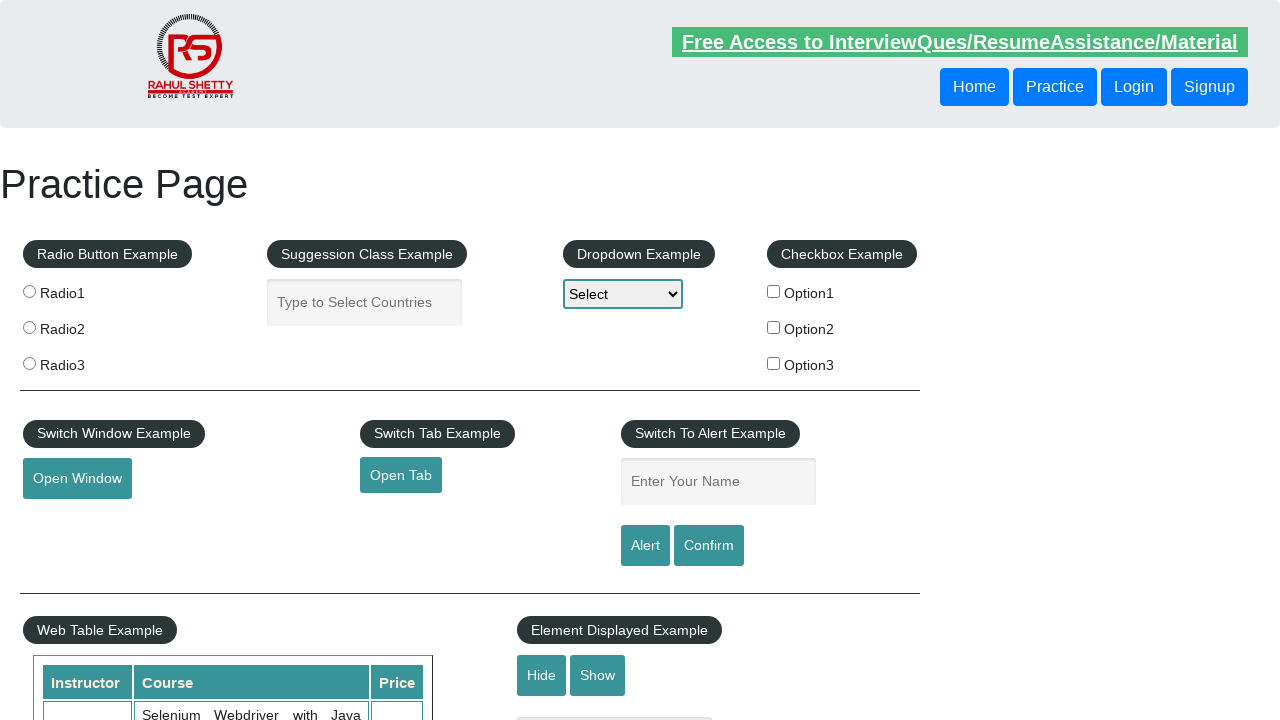

Waited for web table with name 'courses' to be visible
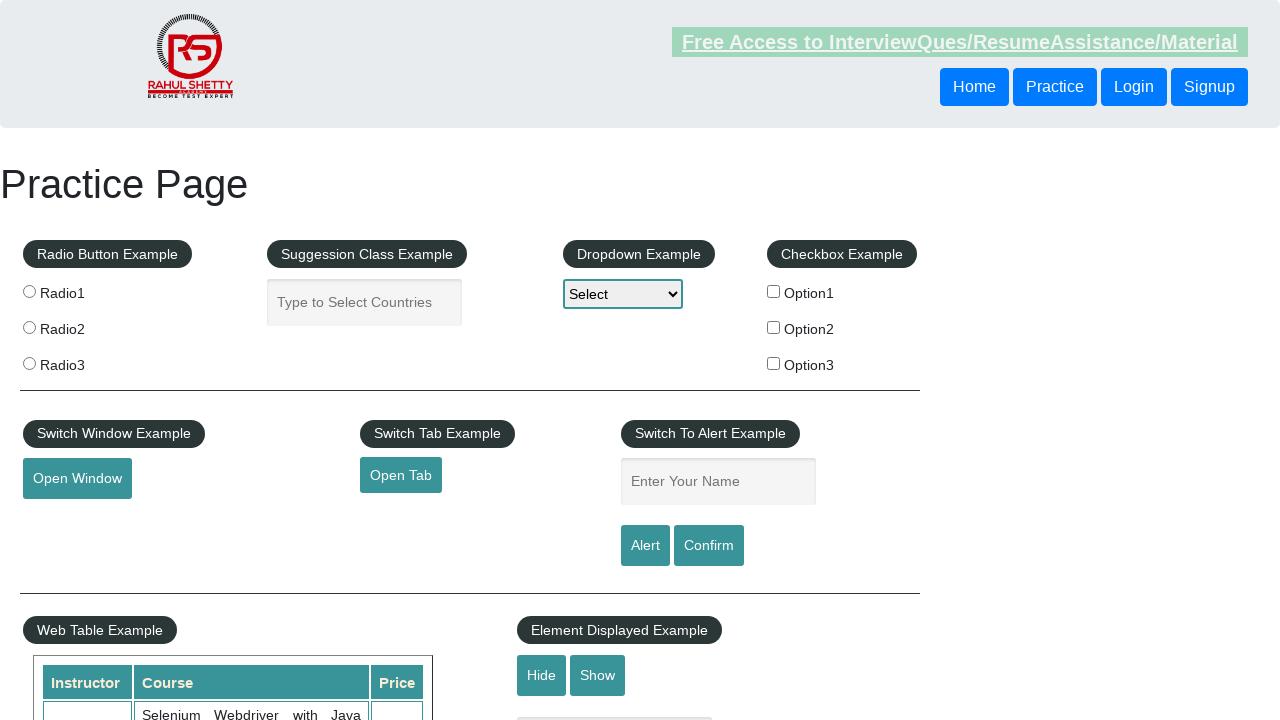

Located all cells in the third column of the courses table
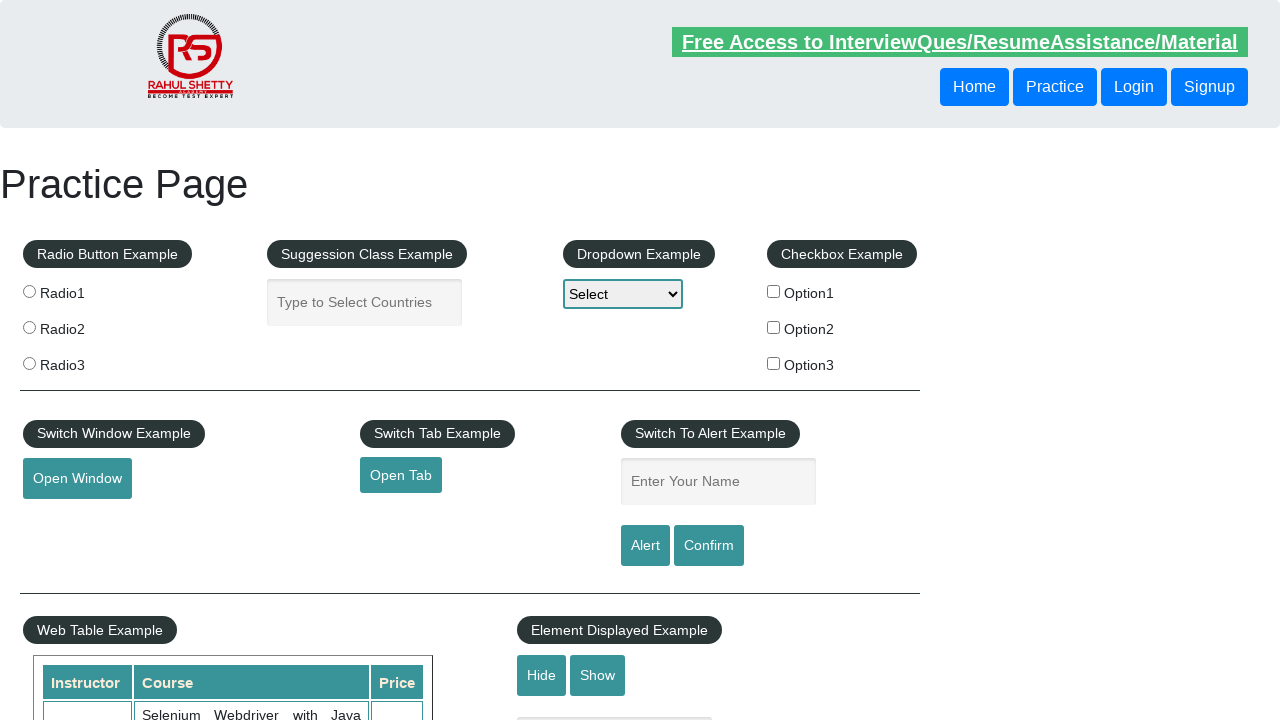

Extracted and printed text from column 3 cell: 30
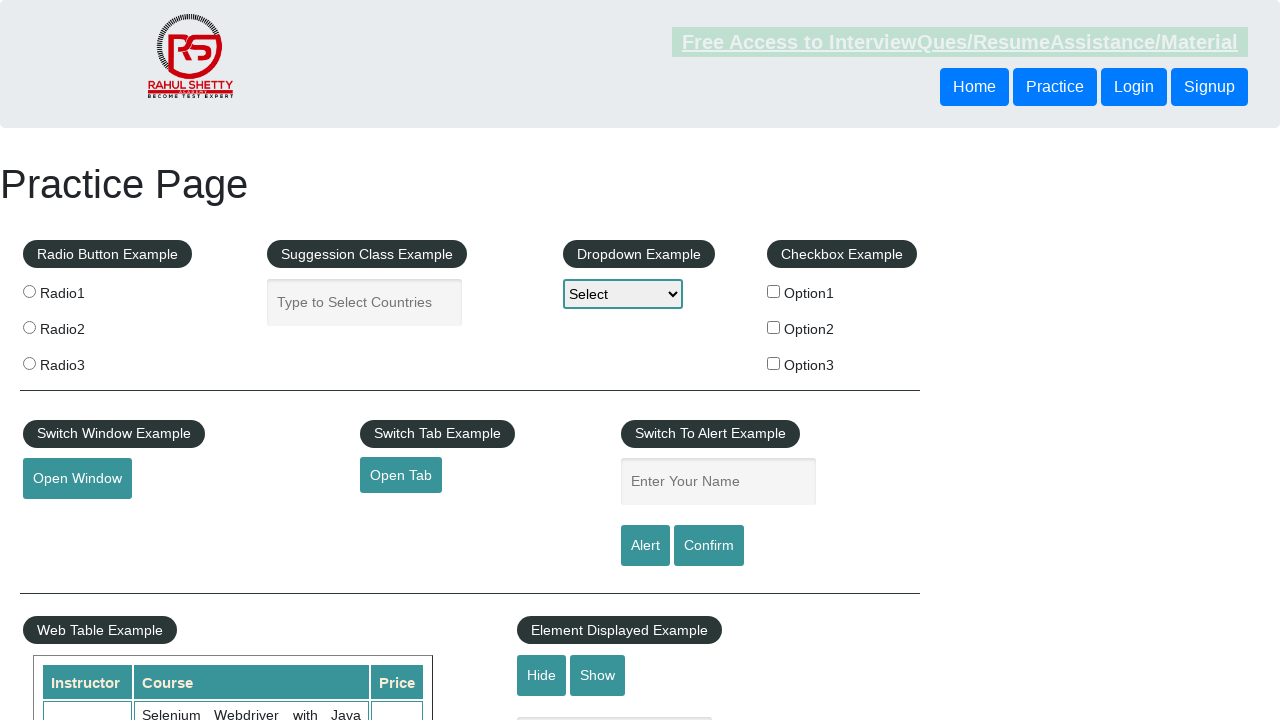

Extracted and printed text from column 3 cell: 25
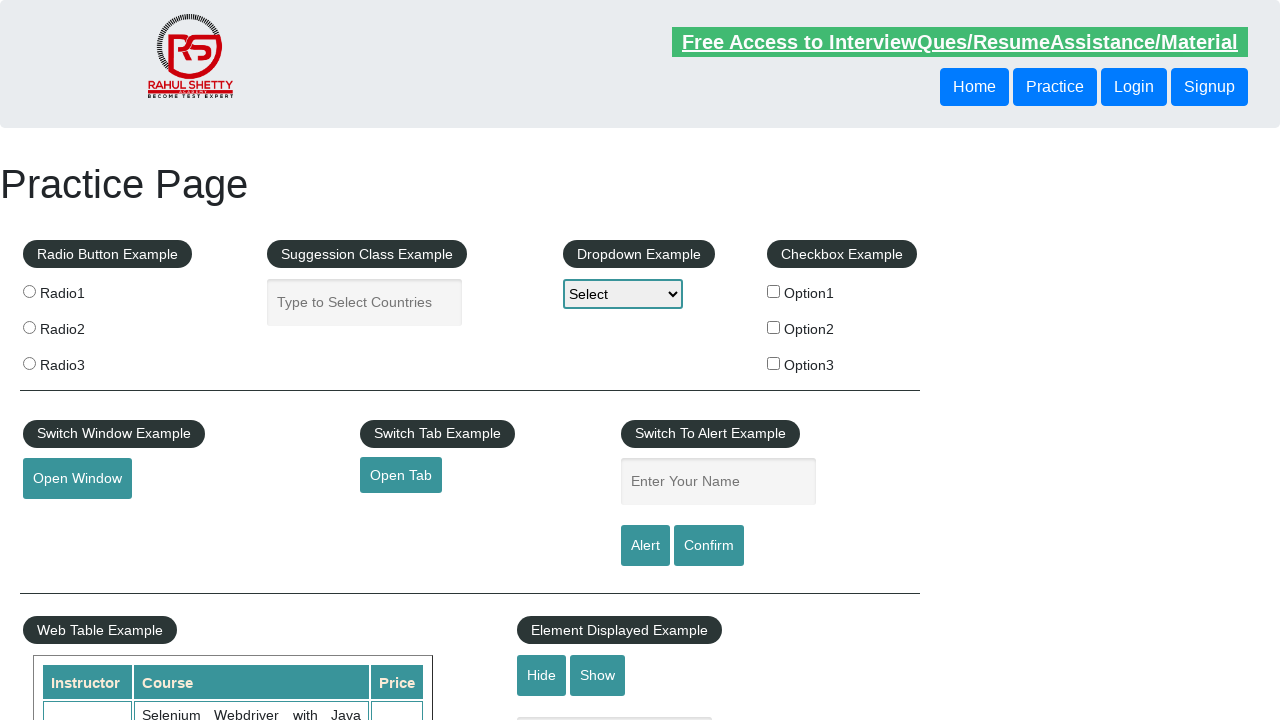

Extracted and printed text from column 3 cell: 30
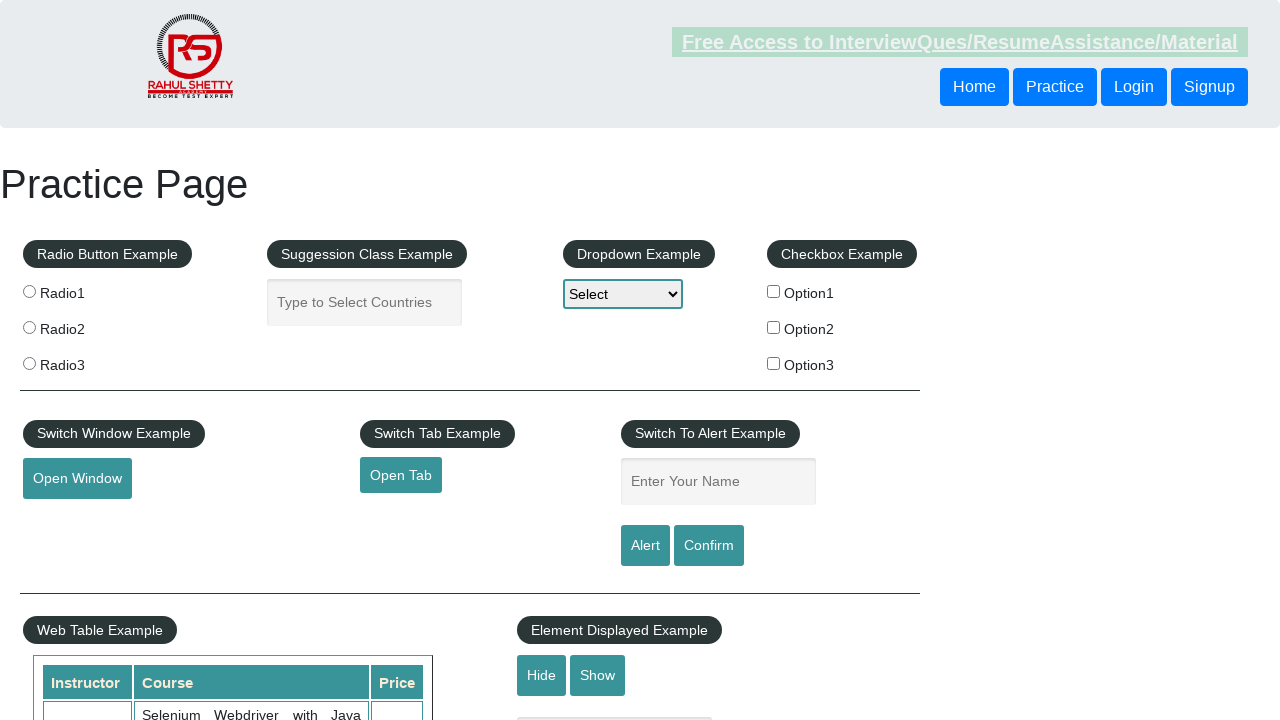

Extracted and printed text from column 3 cell: 20
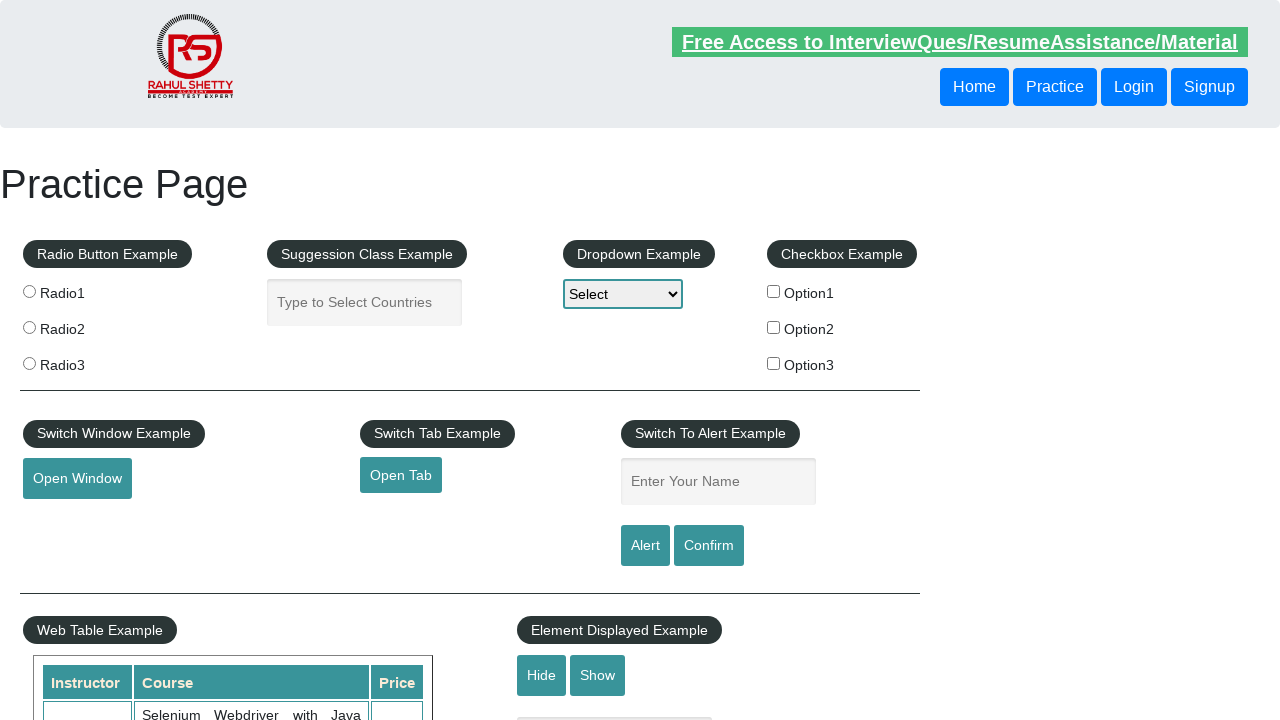

Extracted and printed text from column 3 cell: 25
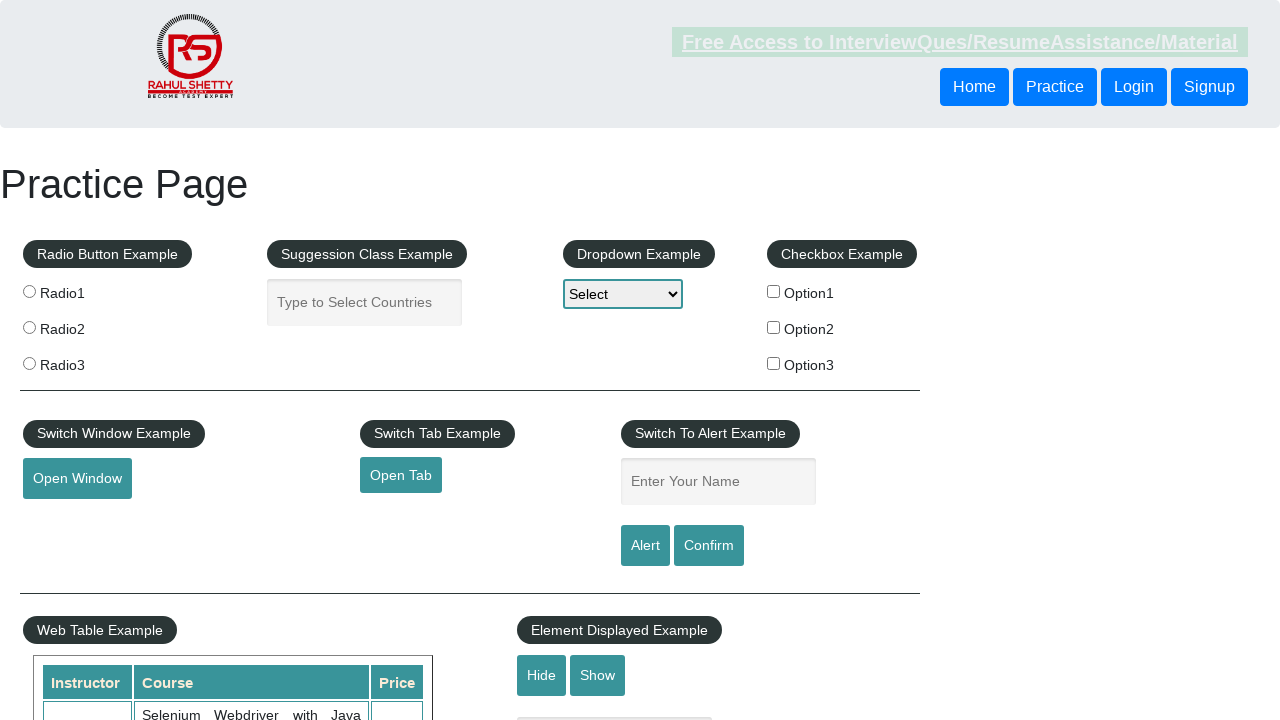

Extracted and printed text from column 3 cell: 35
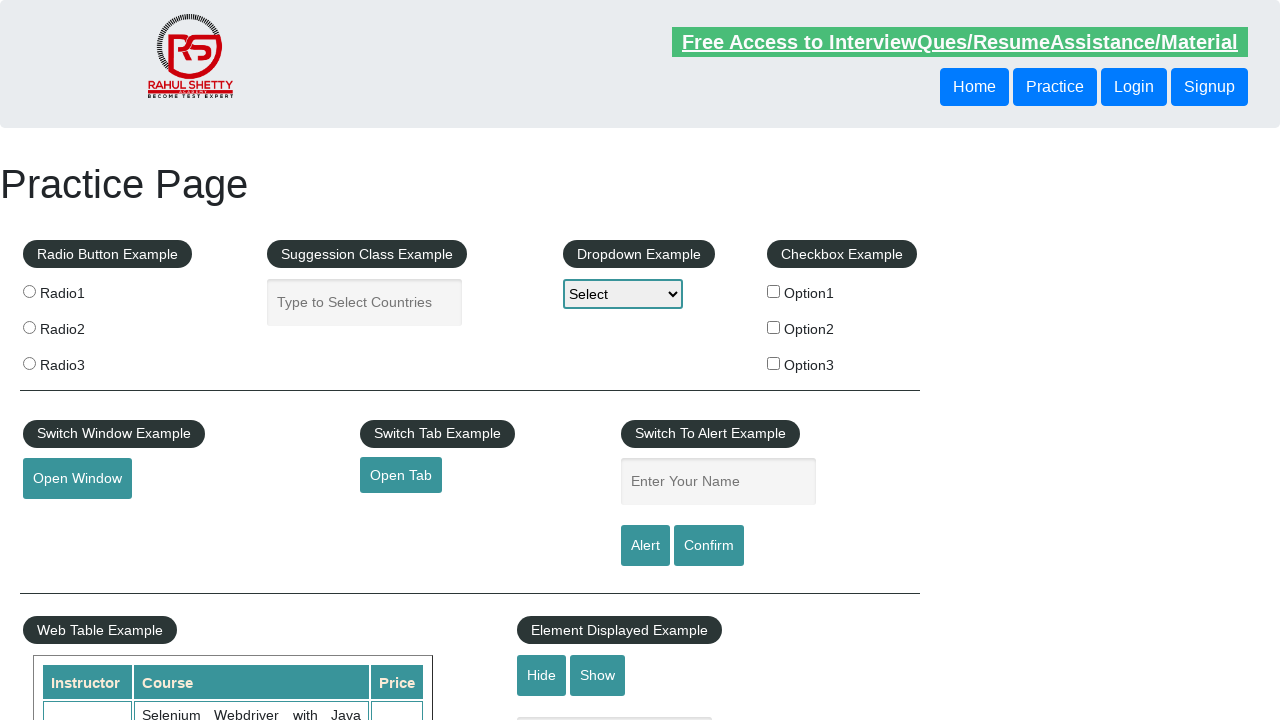

Extracted and printed text from column 3 cell: 25
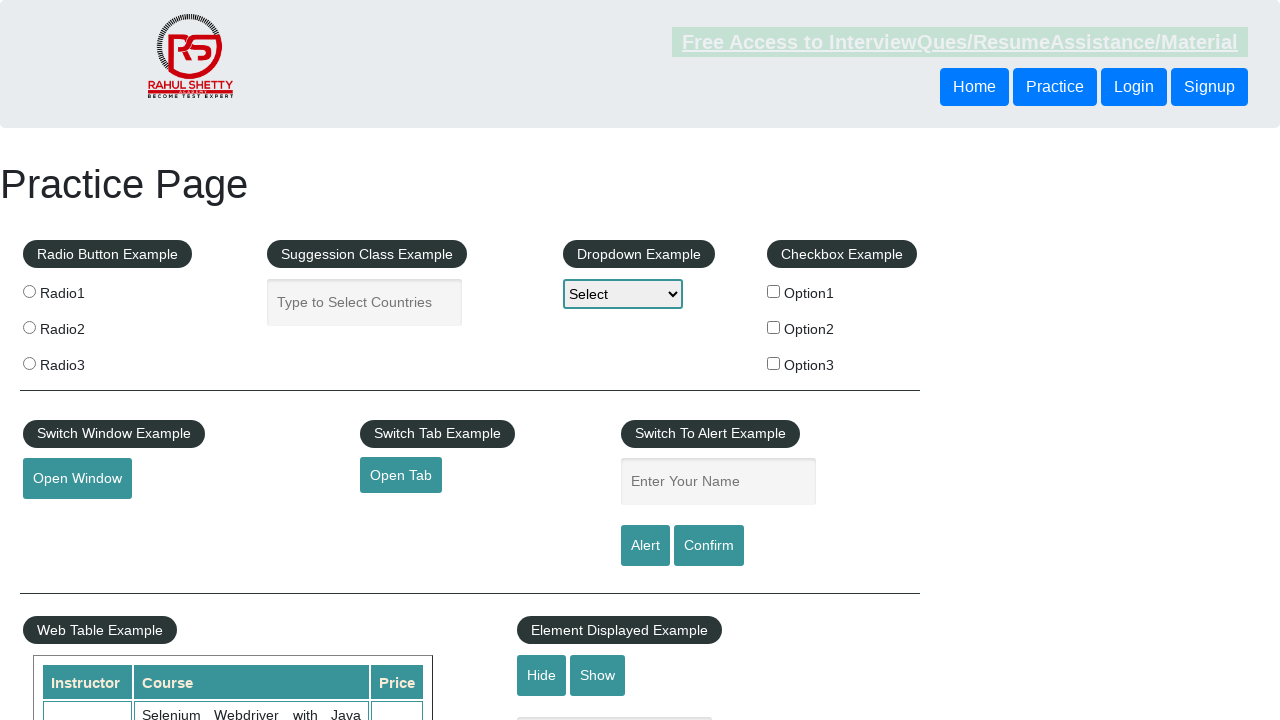

Extracted and printed text from column 3 cell: 25
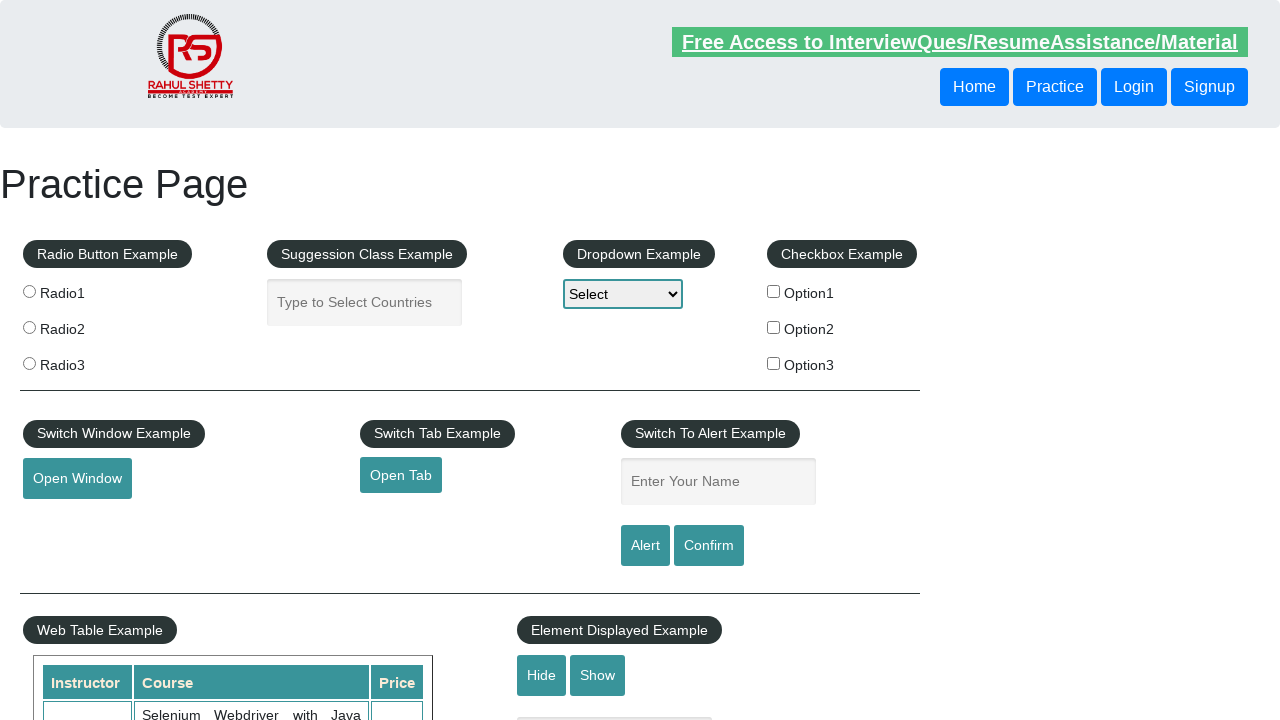

Extracted and printed text from column 3 cell: 20
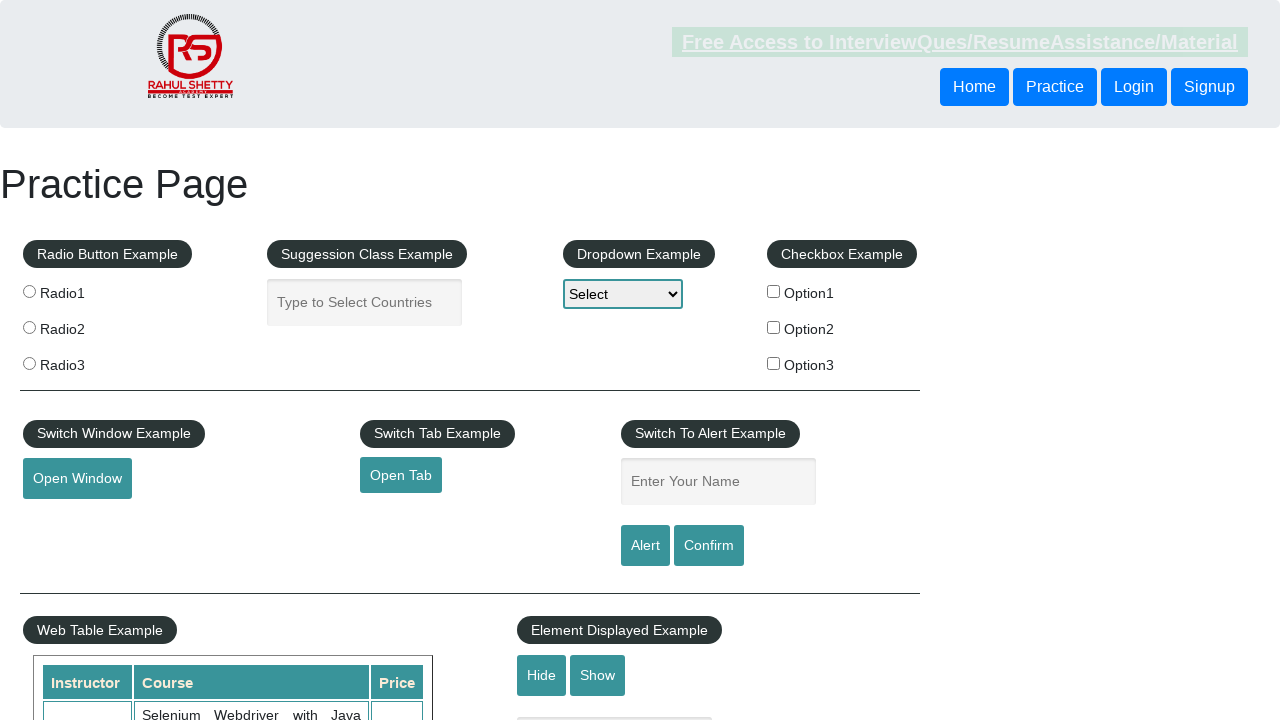

Extracted and printed text from column 3 cell: 0
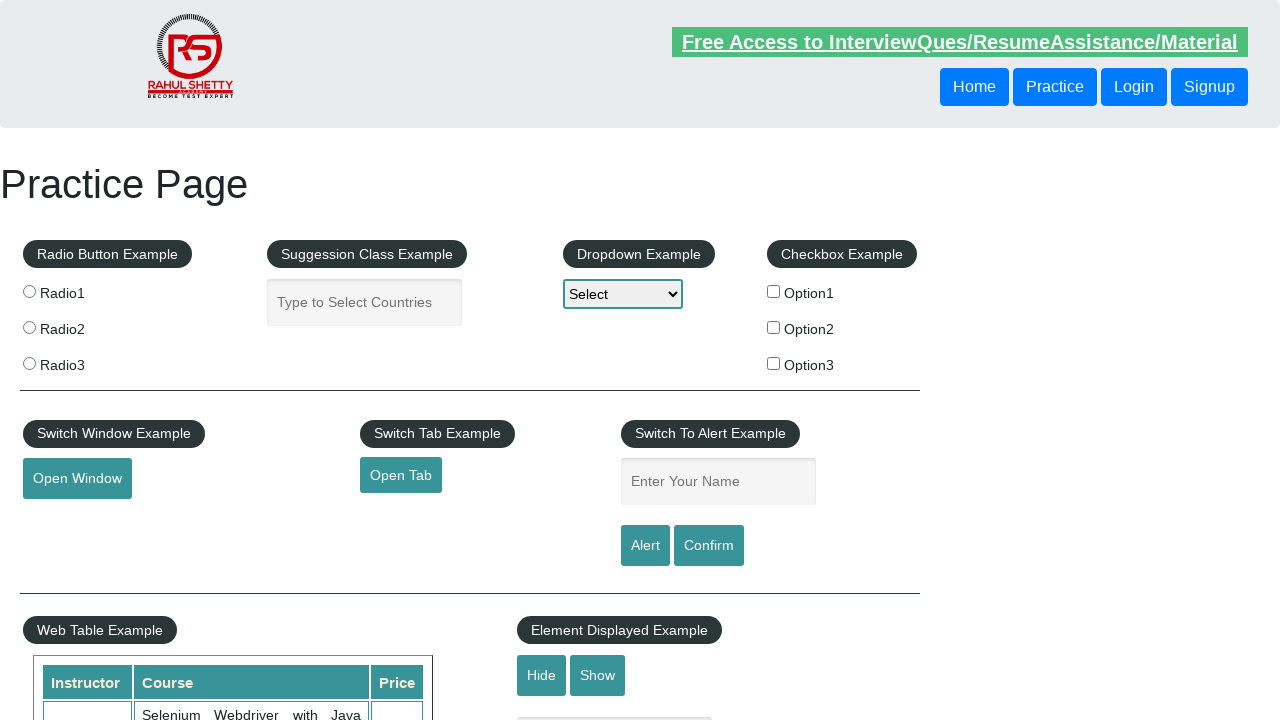

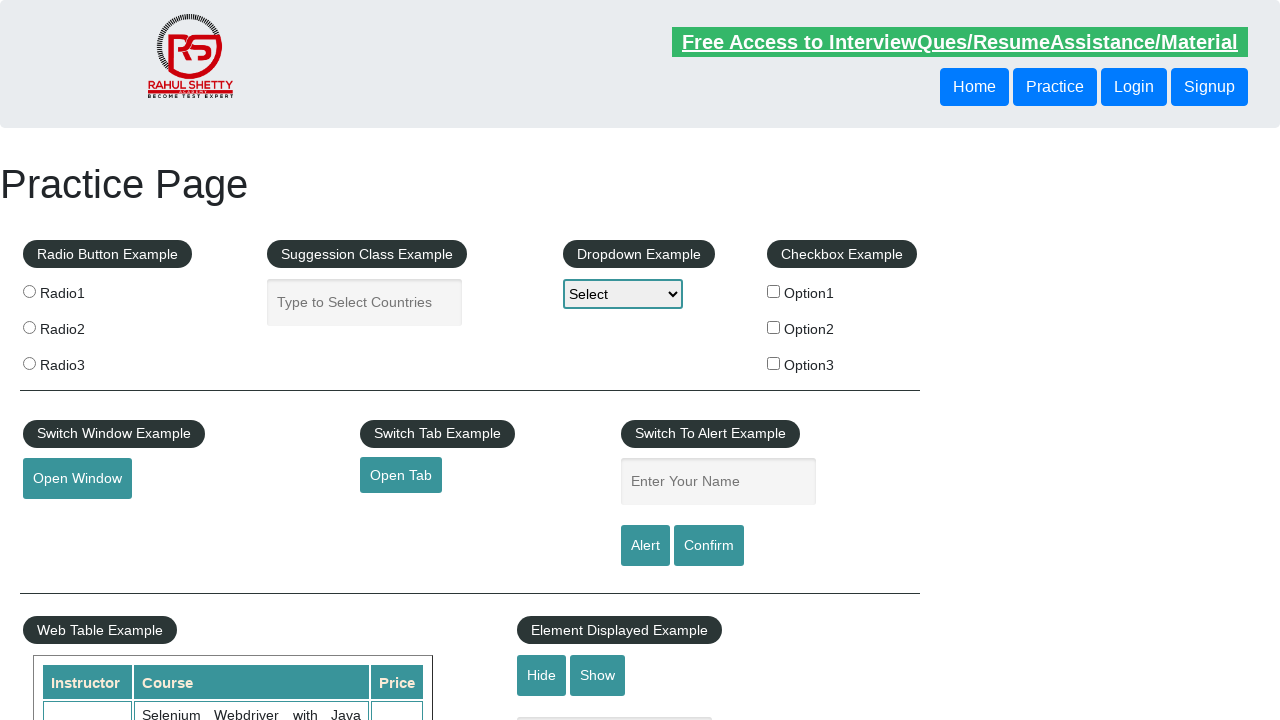